Clicks the Start button on a dynamic loading page and waits for the "Hello World!" text to appear

Starting URL: https://the-internet.herokuapp.com/dynamic_loading/1

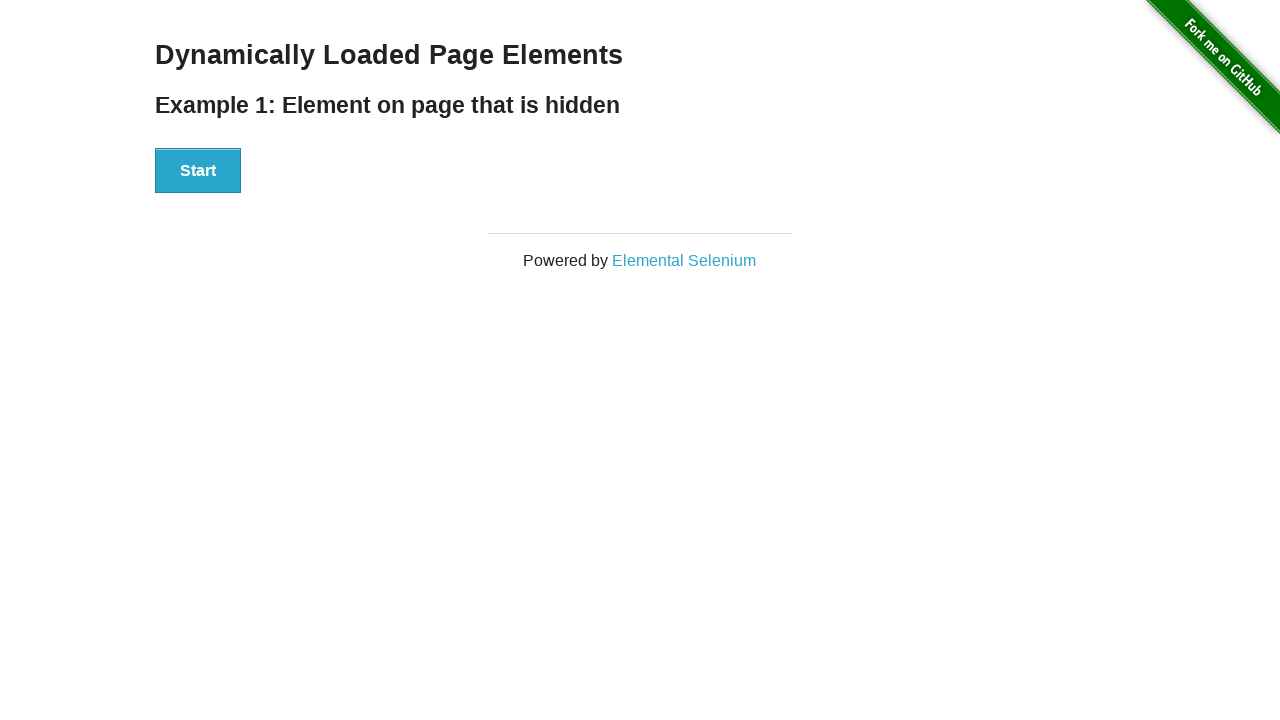

Navigated to dynamic loading page
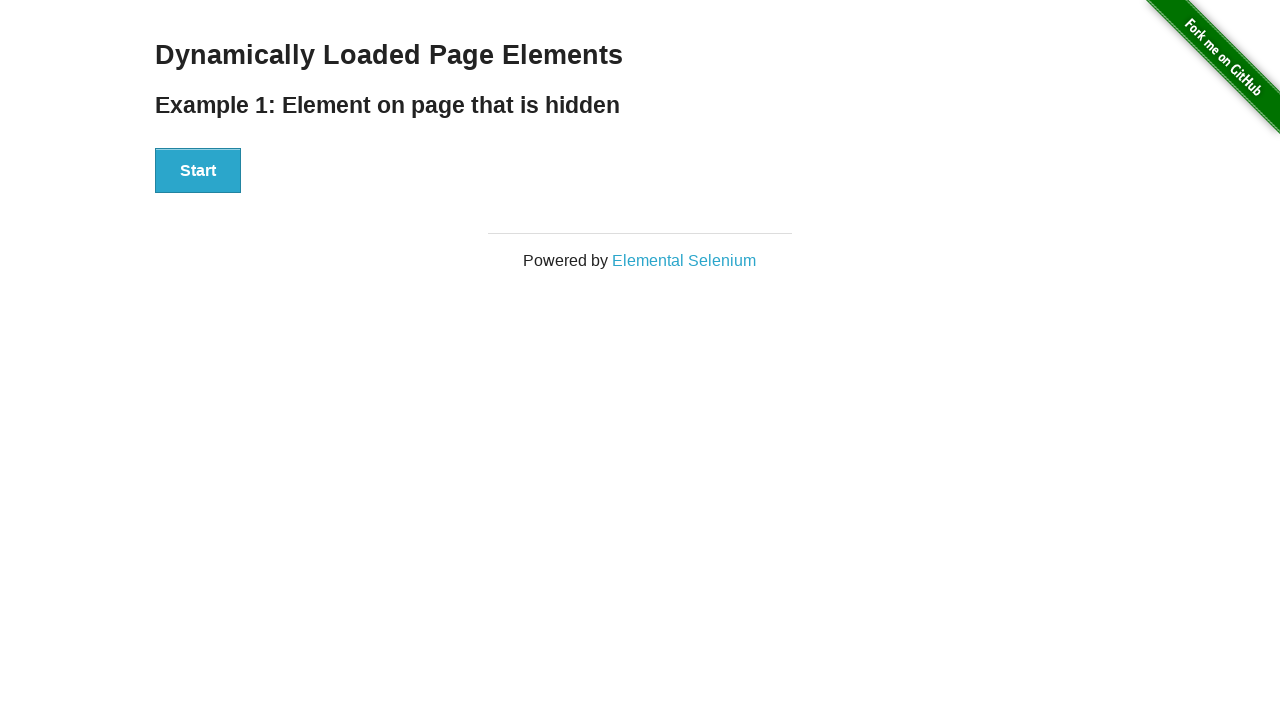

Clicked the Start button to trigger dynamic content loading at (198, 171) on xpath=//button
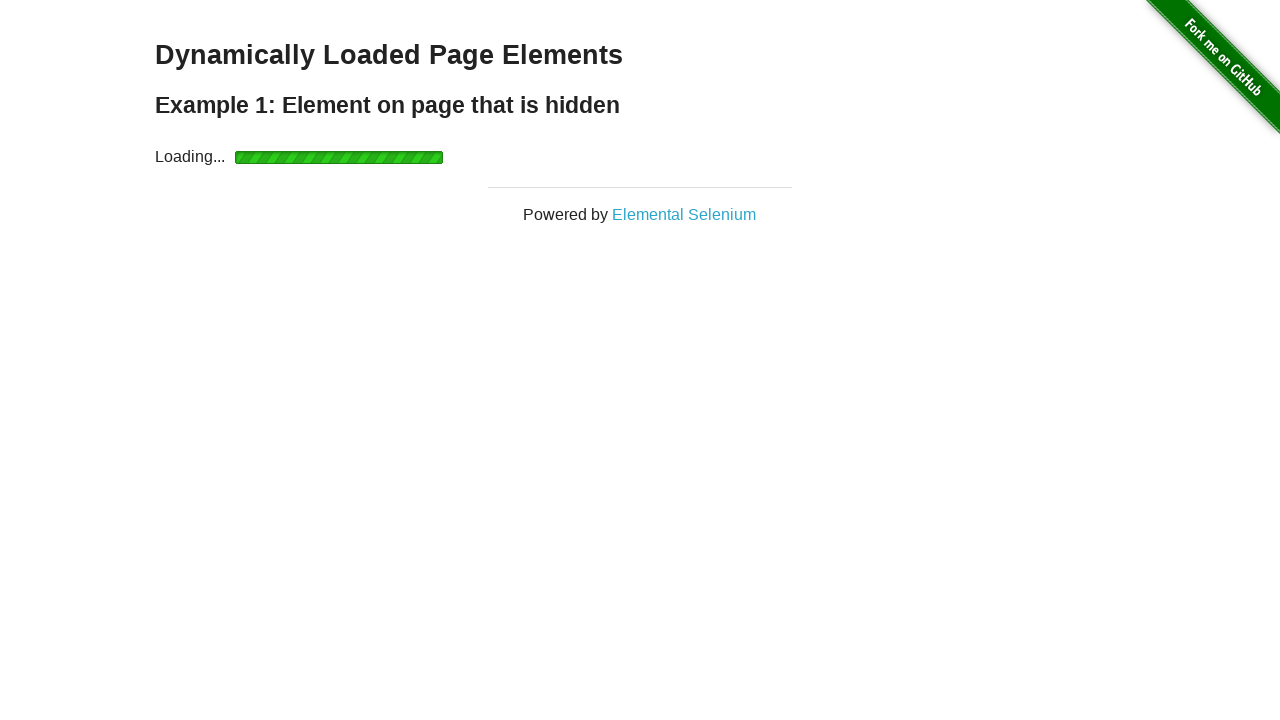

Hello World! text appeared and became visible
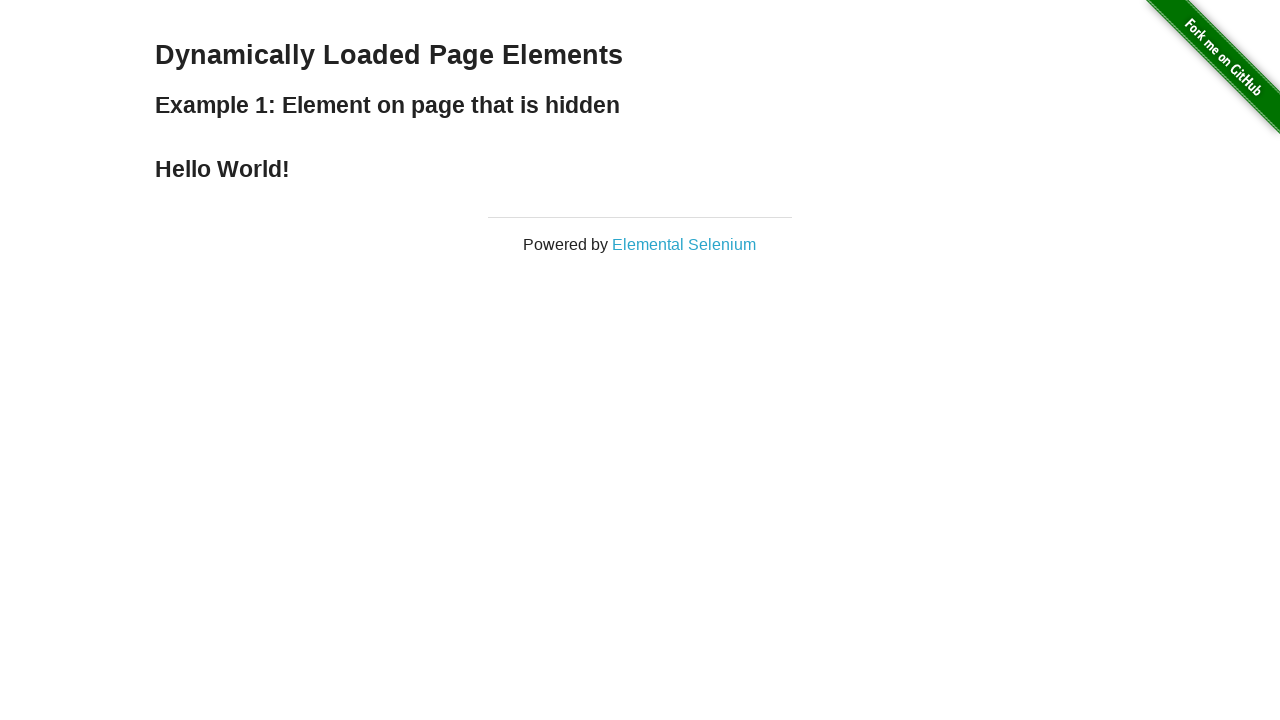

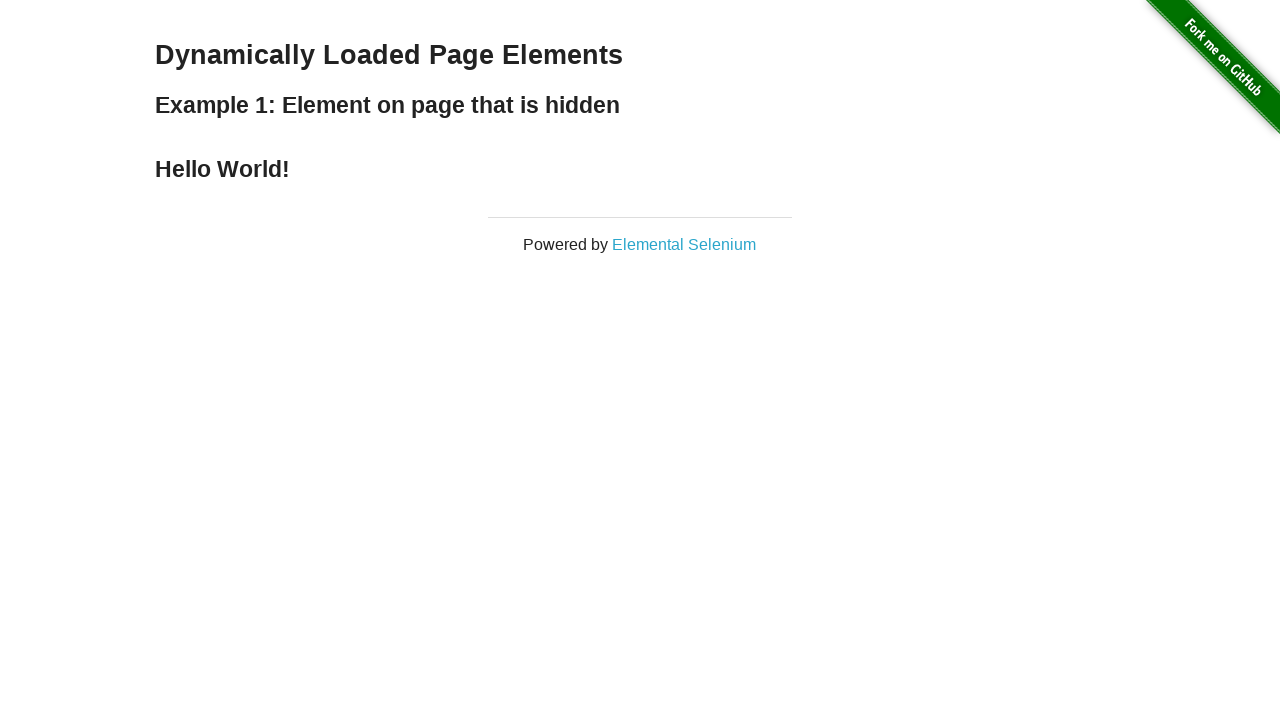